Navigates to The Internet test site, clicks on "Shifting Content" link, then clicks on "Example 1" and verifies menu items are displayed

Starting URL: https://the-internet.herokuapp.com/

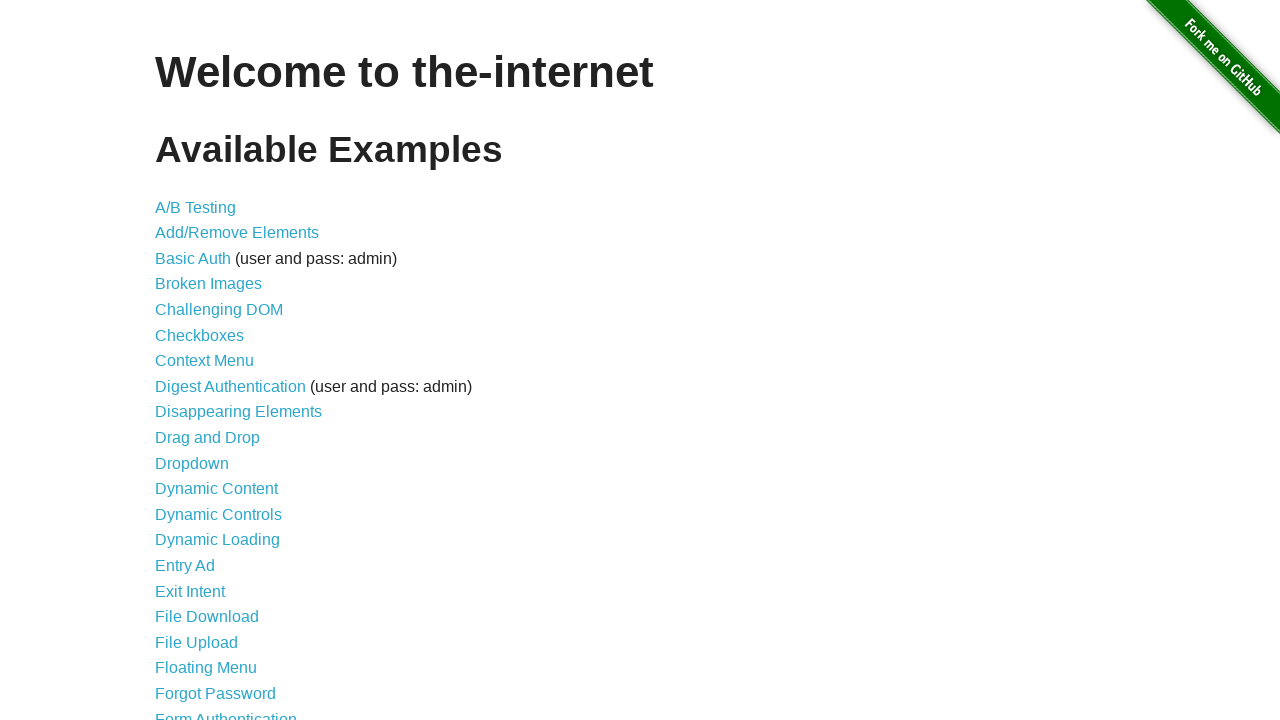

Navigated to The Internet test site
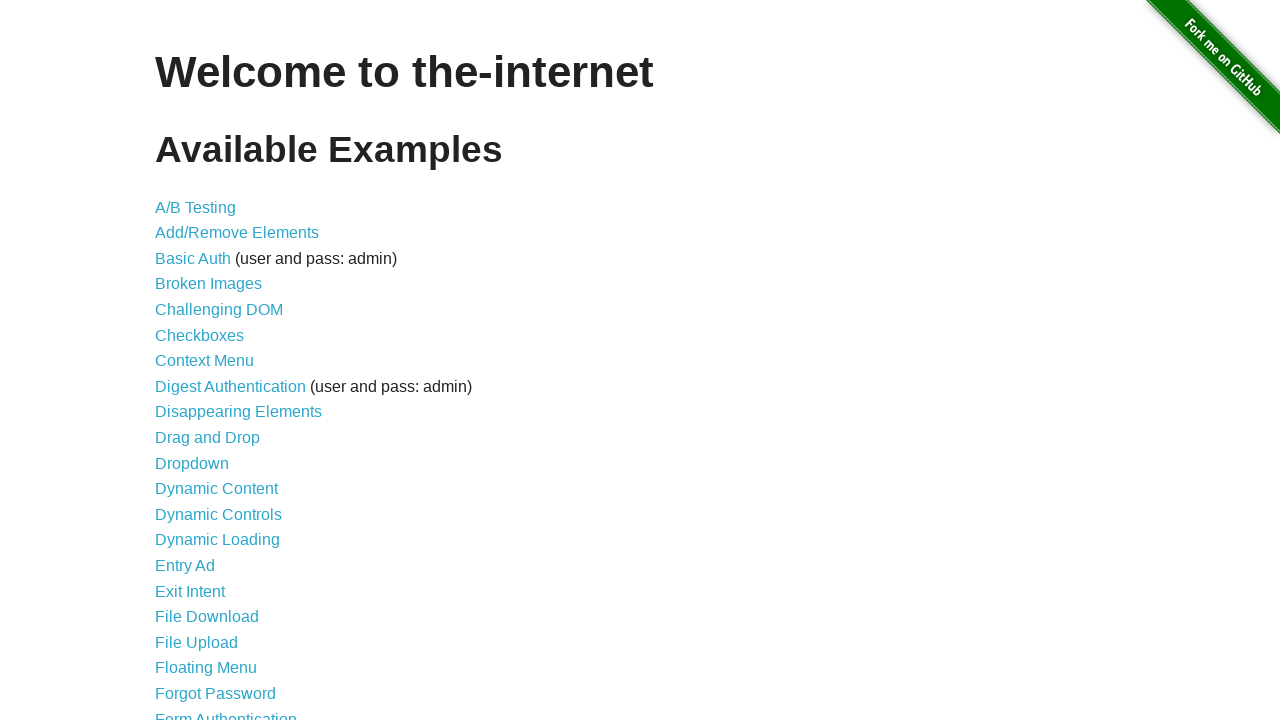

Clicked on 'Shifting Content' link at (212, 523) on text=Shifting Content
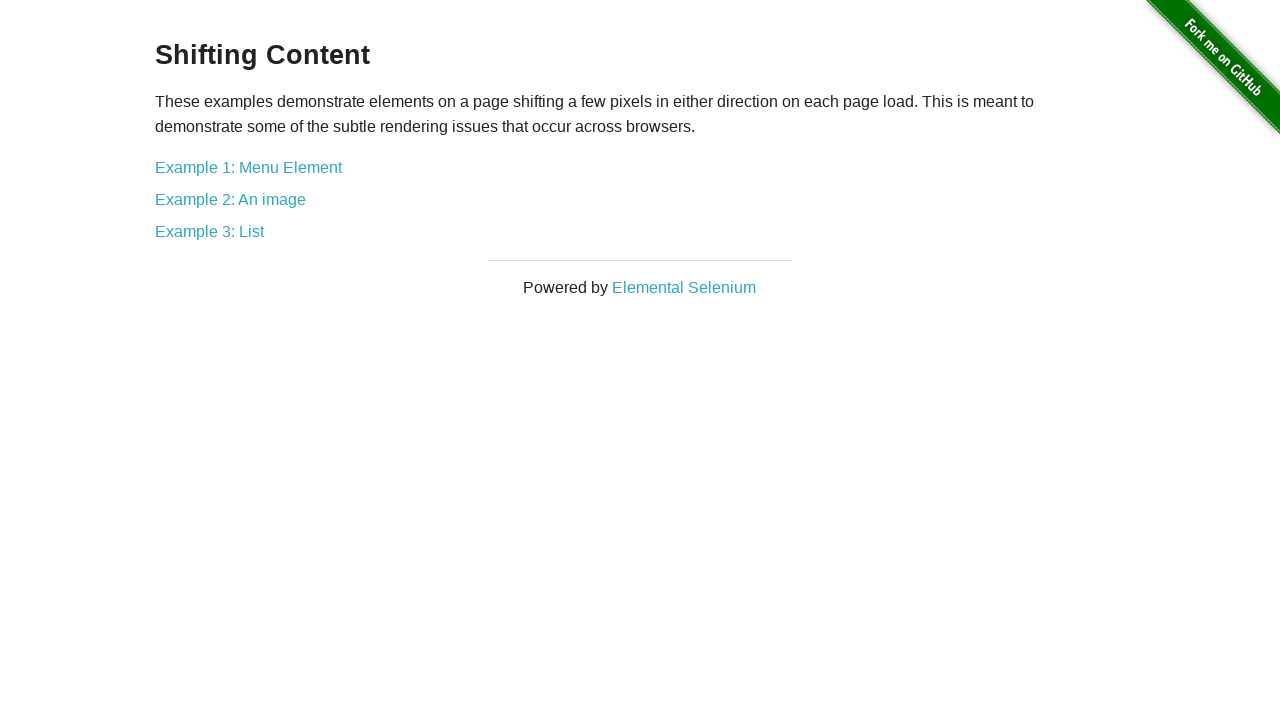

Clicked on 'Example 1' link at (248, 167) on xpath=//*[@id='content']/div/a[1]
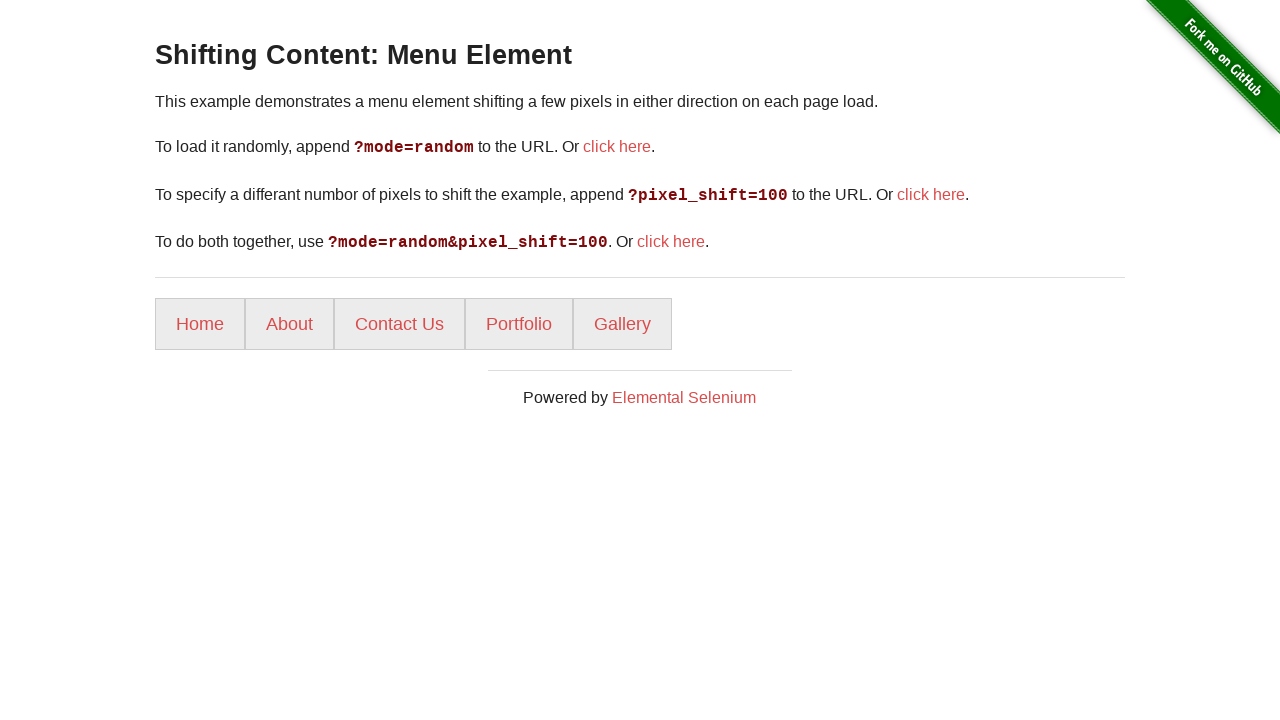

Menu items loaded and visible
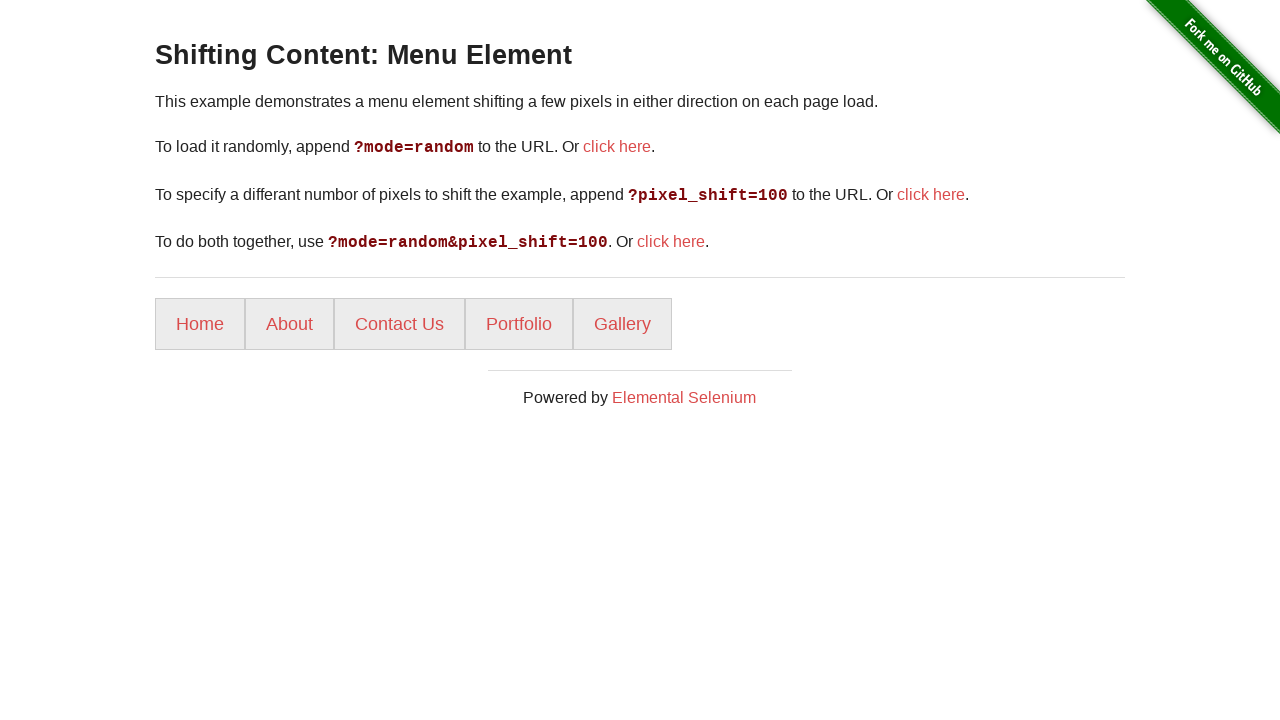

Retrieved all menu items
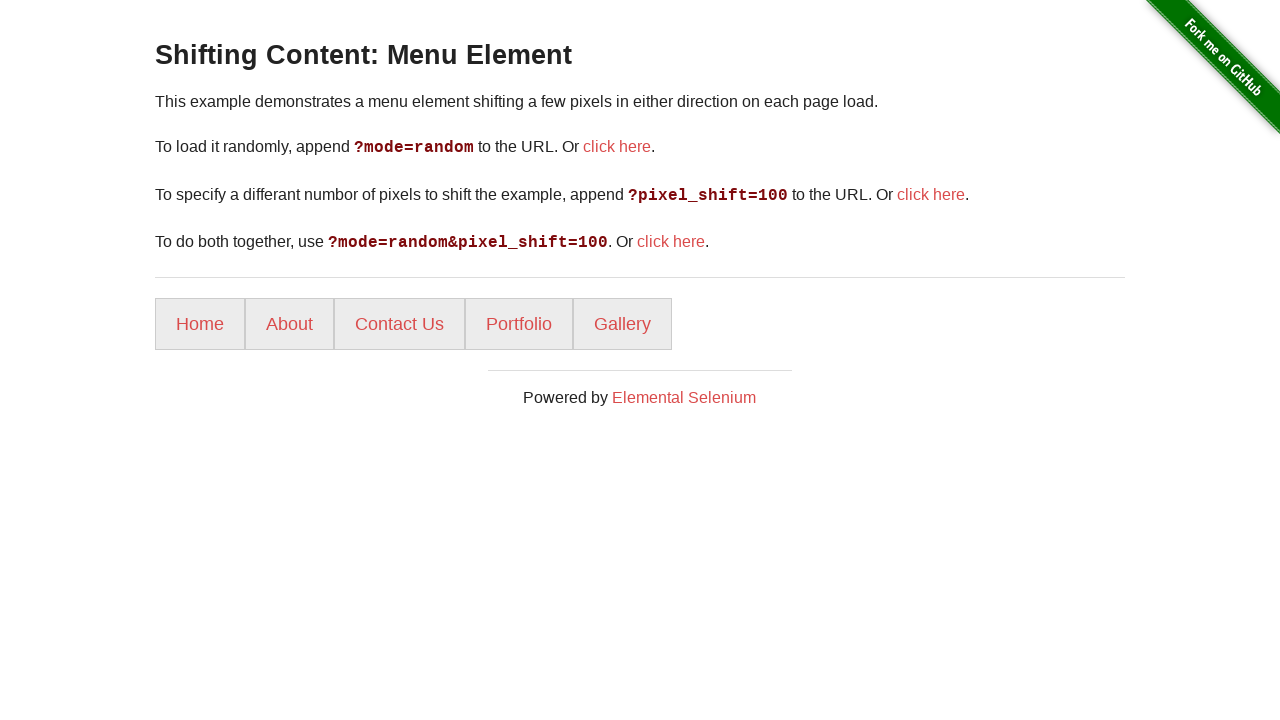

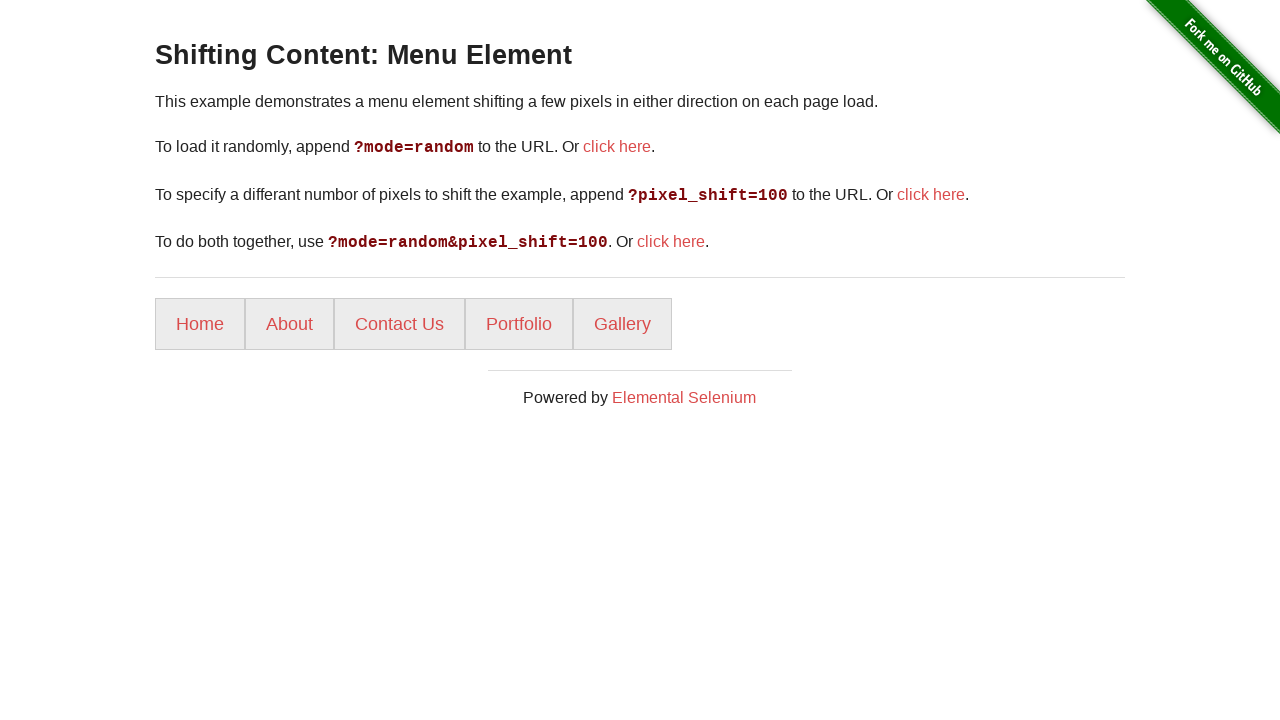